Tests JavaScript prompt dialog by triggering it, entering text, and verifying the result

Starting URL: http://the-internet.herokuapp.com/javascript_alerts

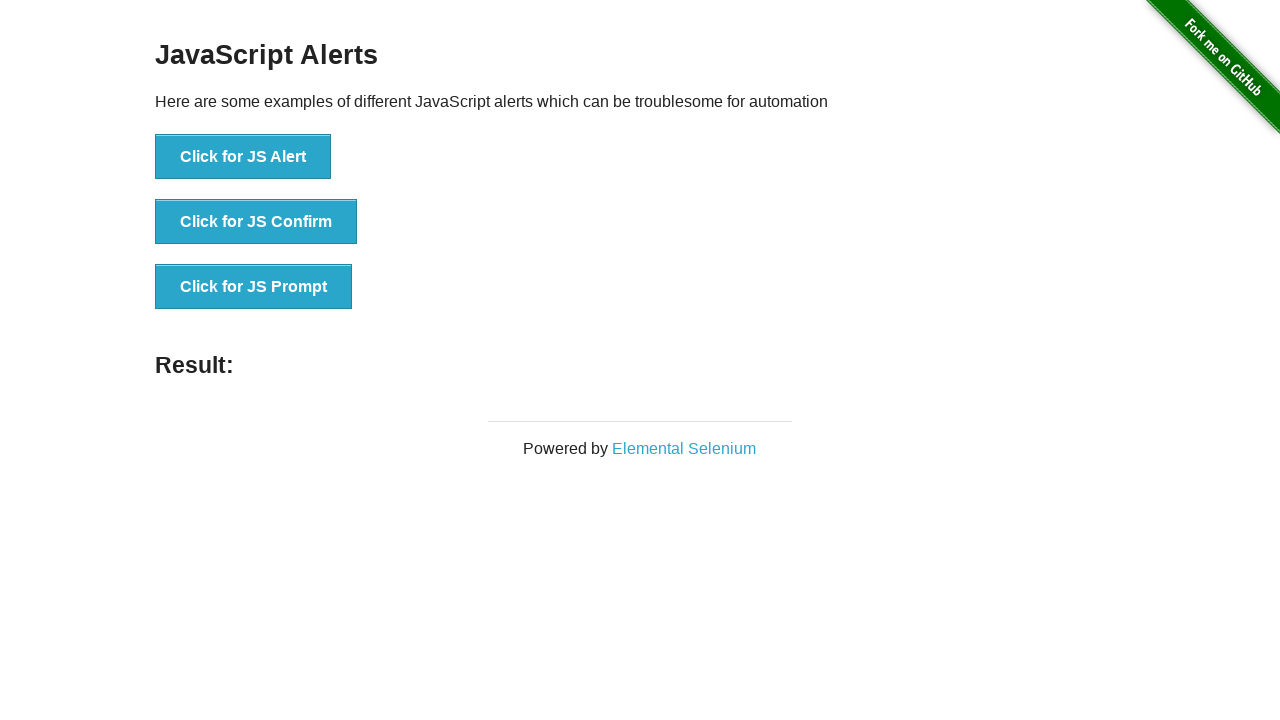

Set up dialog handler to accept prompt with 'TEST'
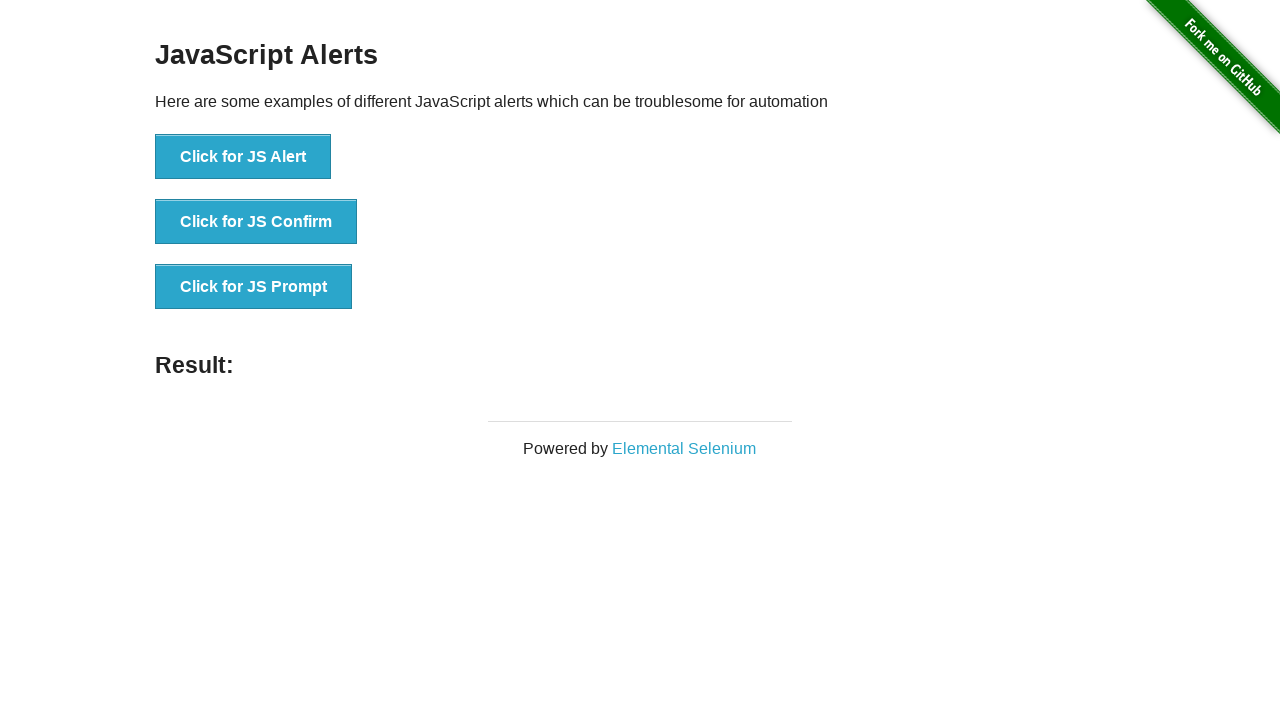

Clicked button to trigger JavaScript prompt dialog at (254, 287) on [onclick='jsPrompt()']
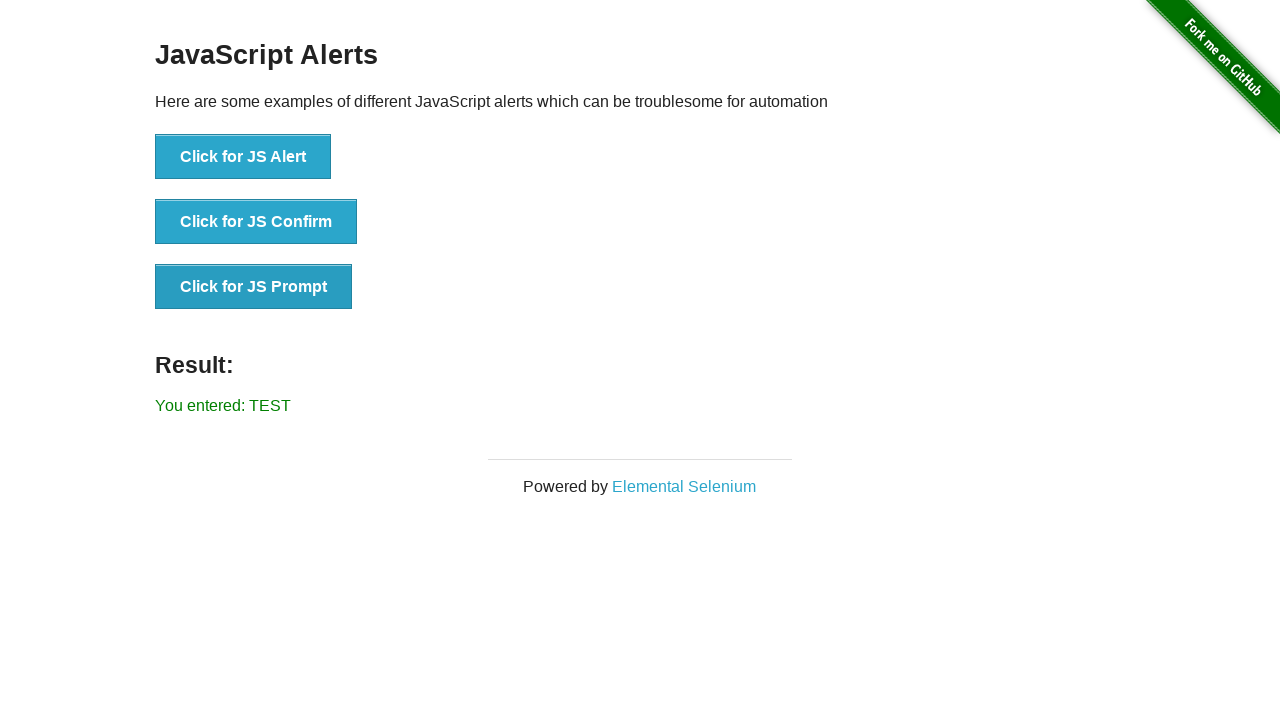

Located result element
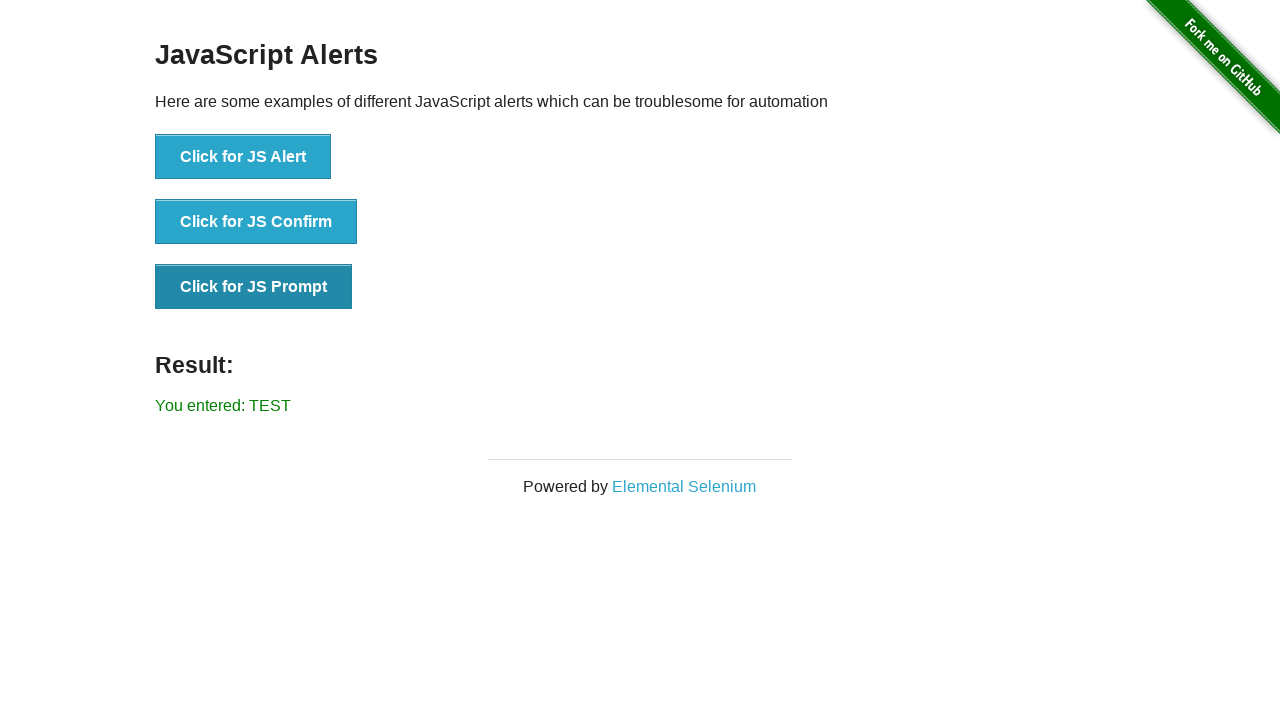

Verified result text matches 'You entered: TEST'
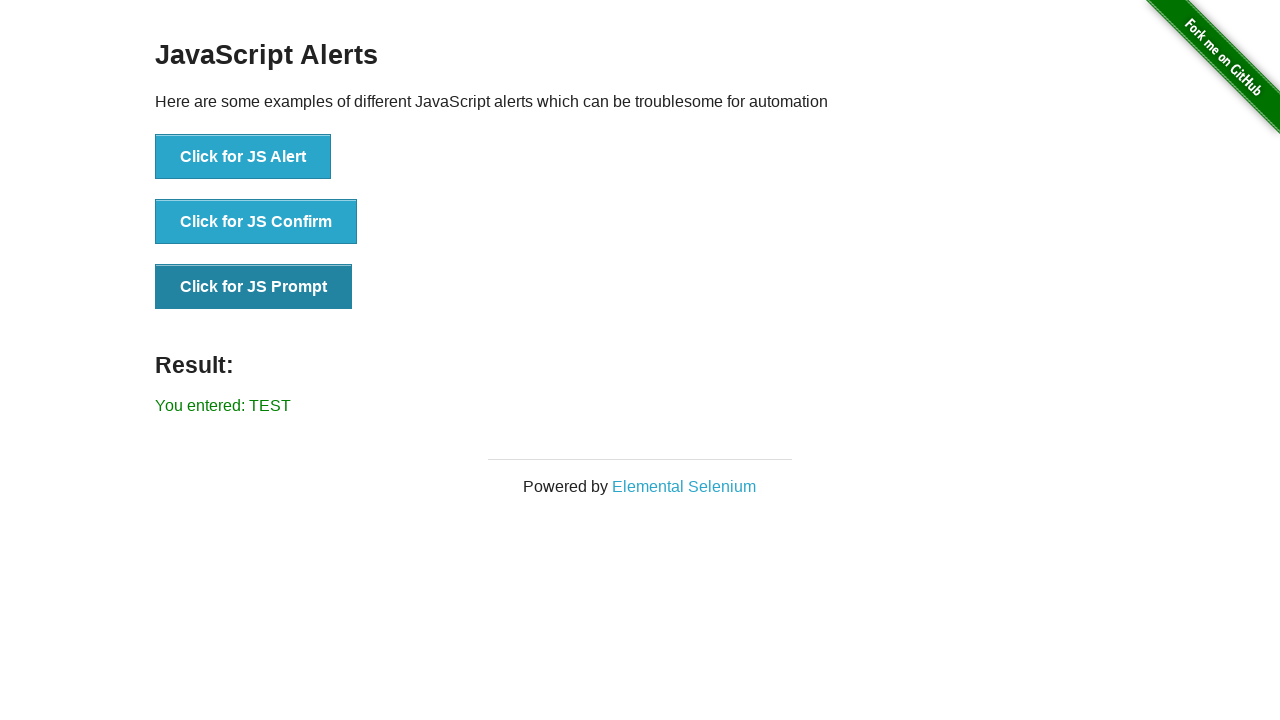

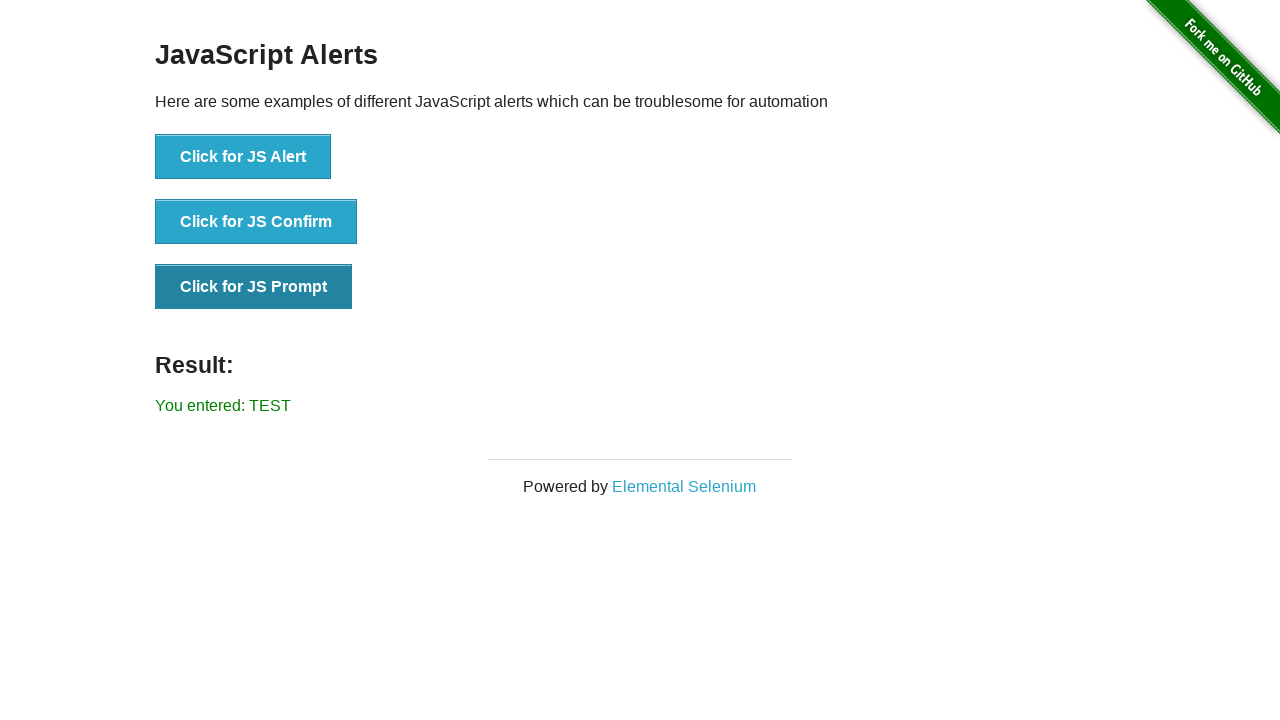